Tests dynamic content loading using Firefox driver, clicking a button and verifying the appearing text

Starting URL: https://testeroprogramowania.github.io/selenium/wait2.html

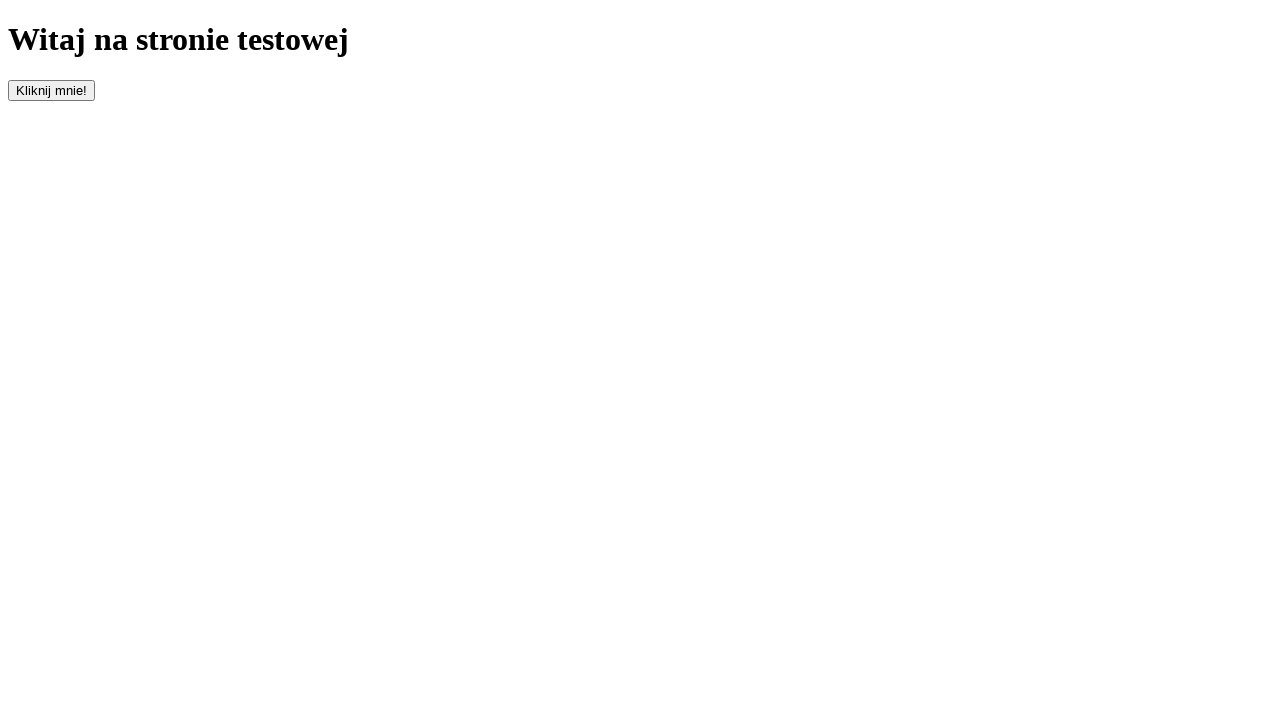

Clicked the clickOnMe button to trigger dynamic content at (52, 90) on #clickOnMe
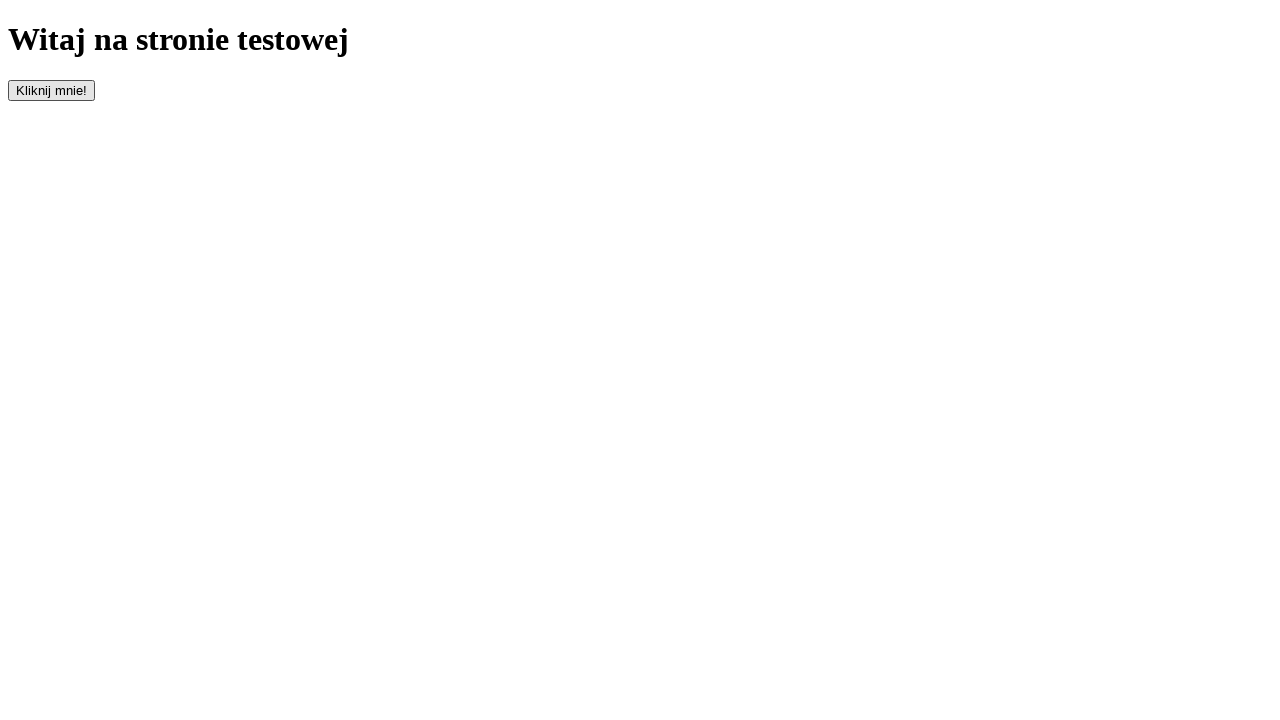

Waited for paragraph element to appear
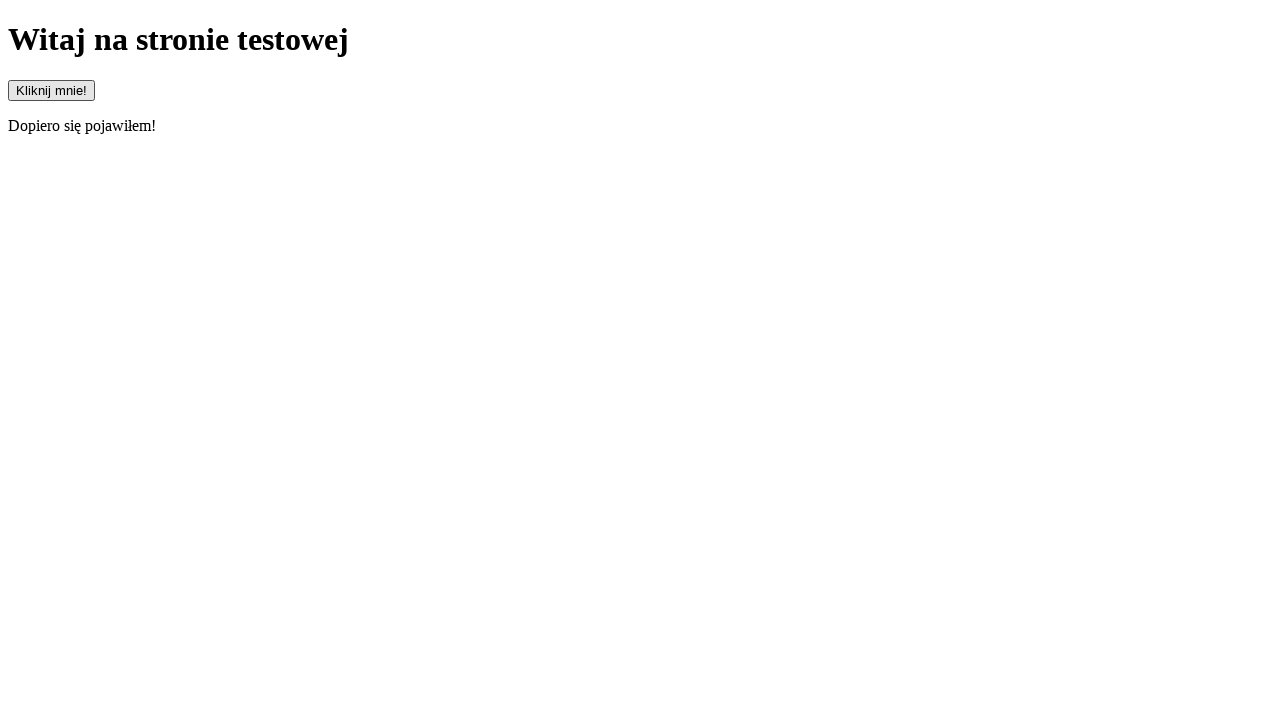

Retrieved paragraph text content
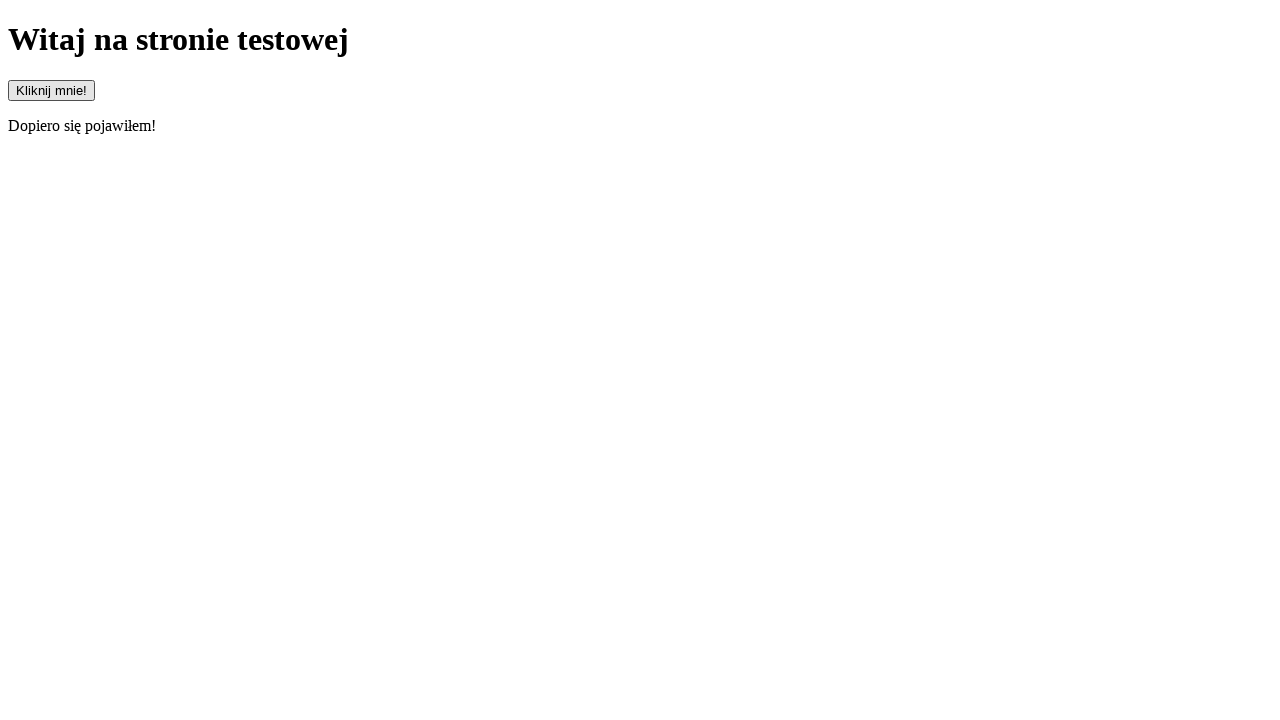

Verified paragraph text matches expected value: 'Dopiero się pojawiłem!'
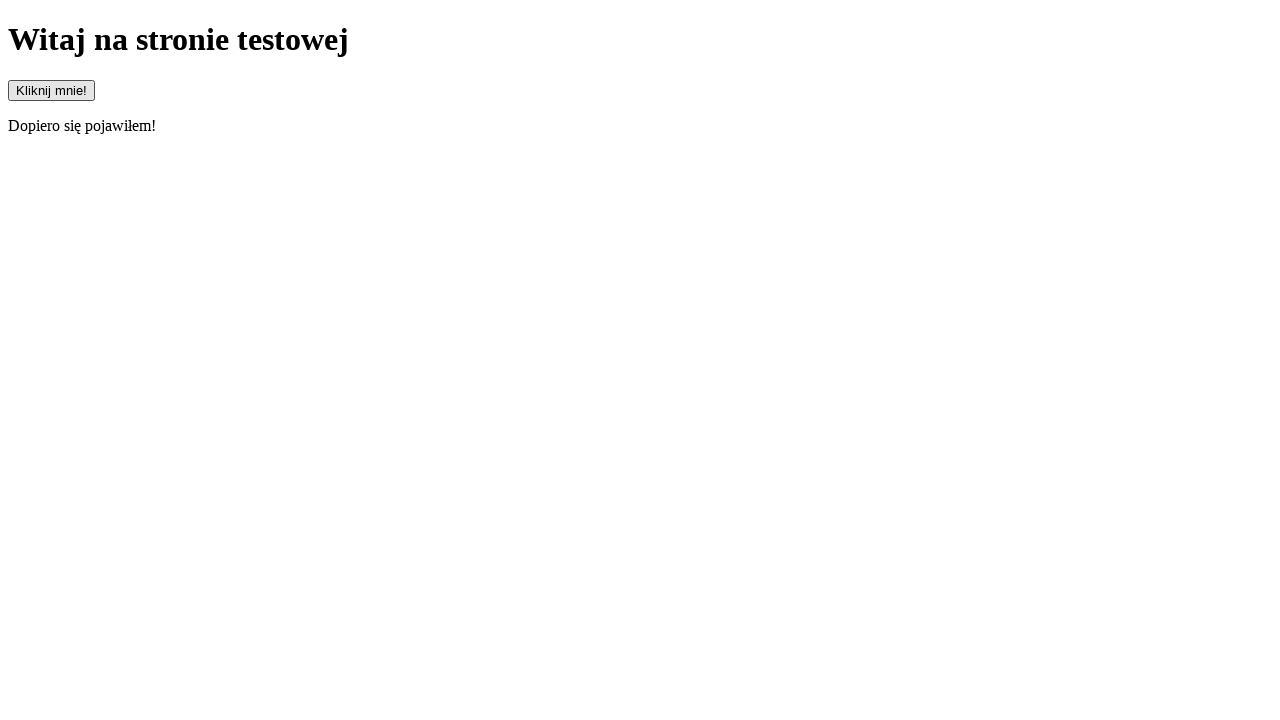

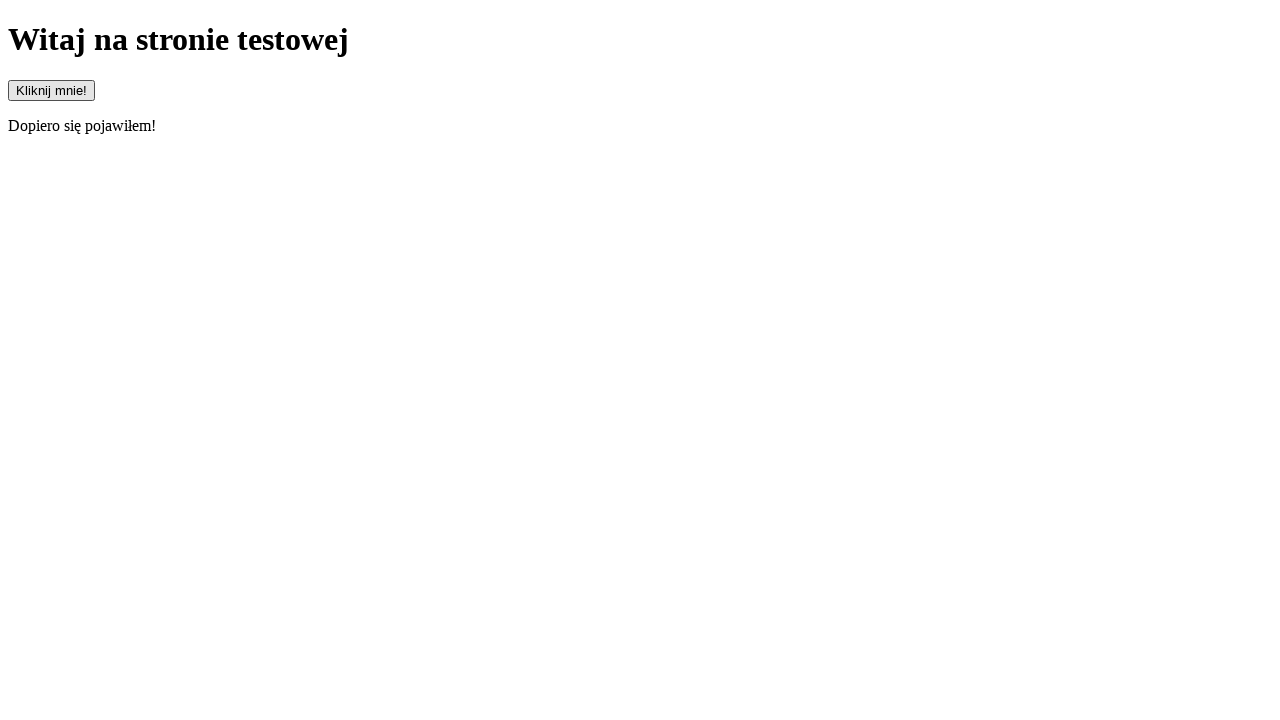